Tests table interaction functionality by navigating to a tables page, reading table data (columns, rows, cell values), sorting the table by clicking the header, and verifying the table structure including footer values.

Starting URL: https://v1.training-support.net/selenium/tables

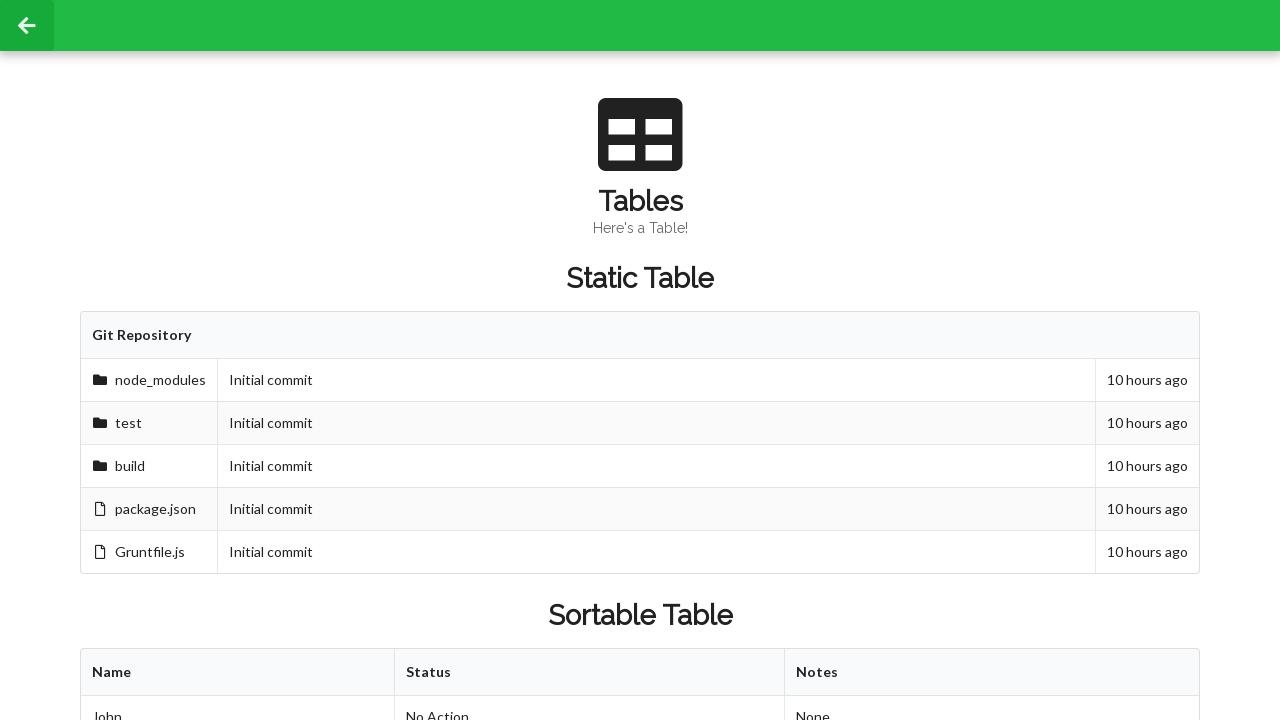

Waited for sortable table to load
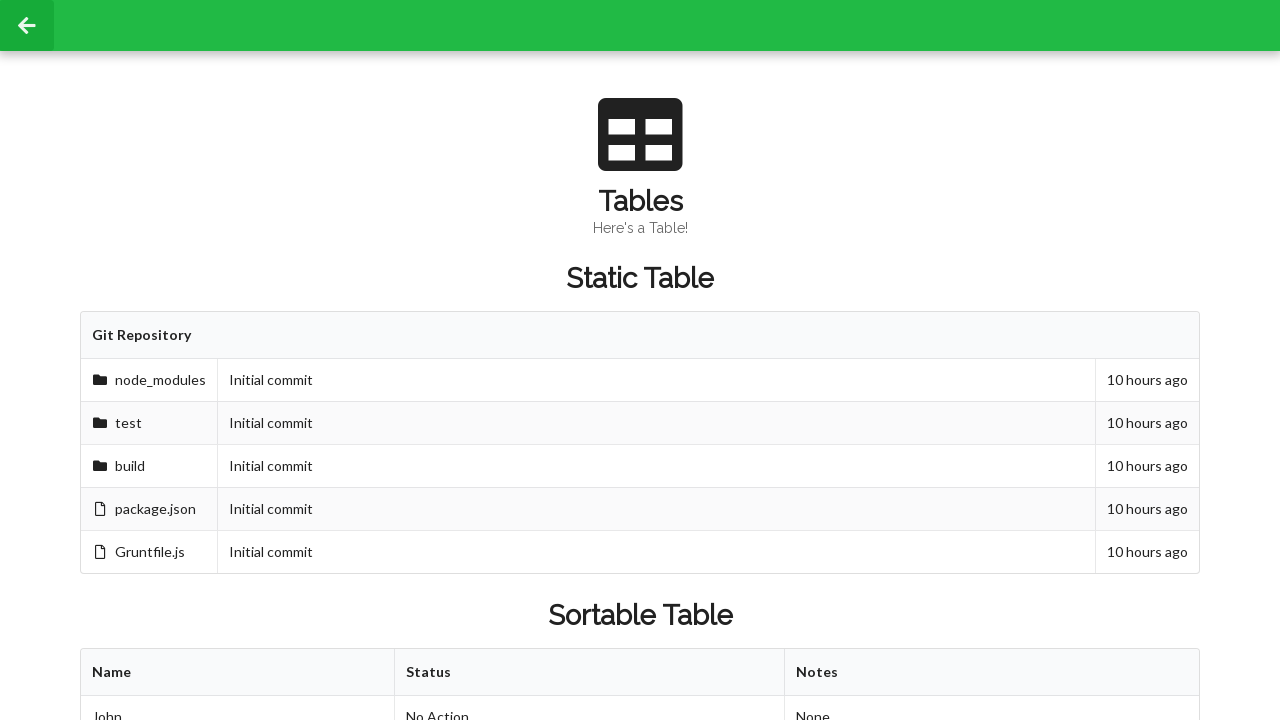

Clicked table header to sort at (238, 673) on xpath=//table[@id='sortableTable']/thead/tr/th
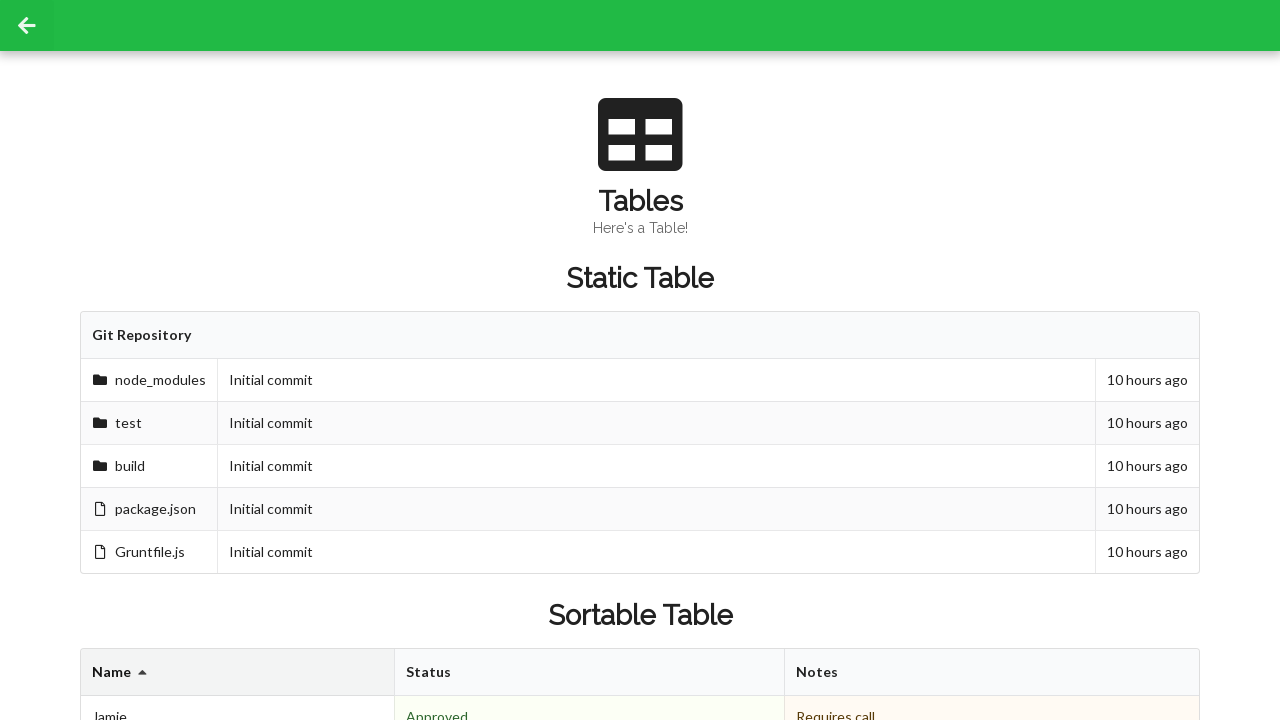

Table re-rendered after sorting
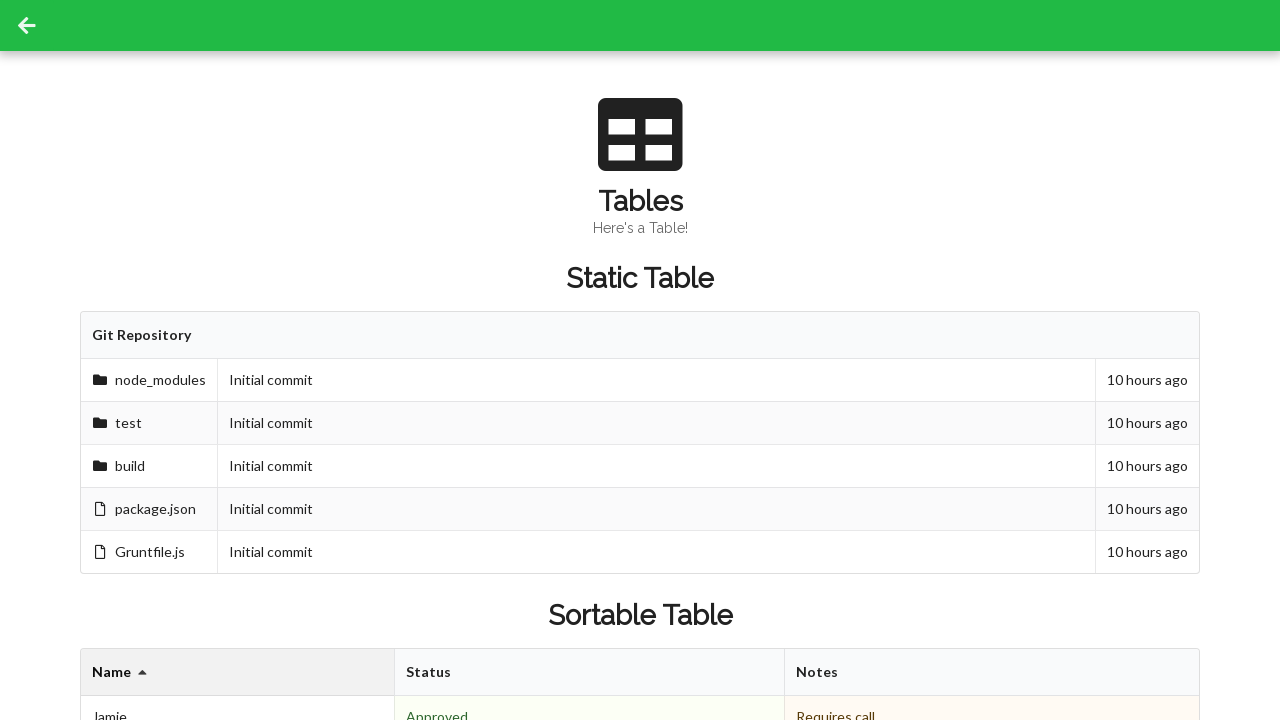

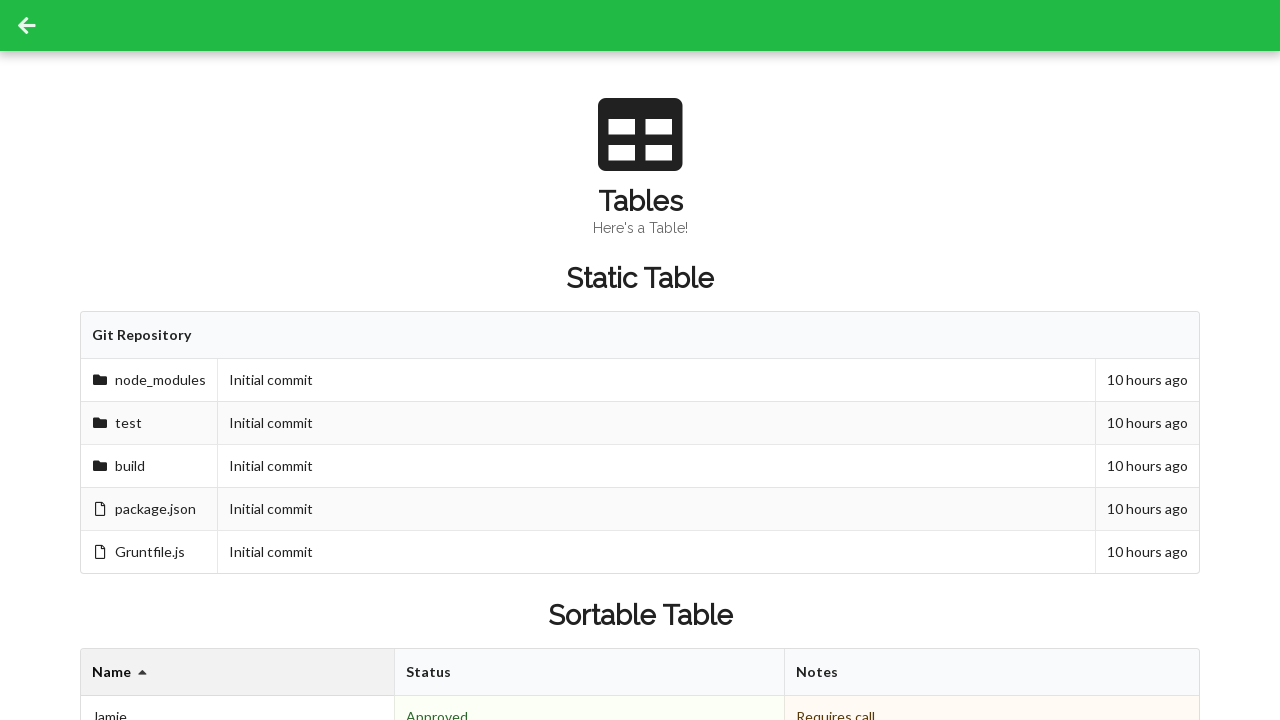